Tests multi-select dropdown functionality by selecting multiple options and verifying the selections

Starting URL: https://www.hyrtutorials.com/p/html-dropdown-elements-practice.html

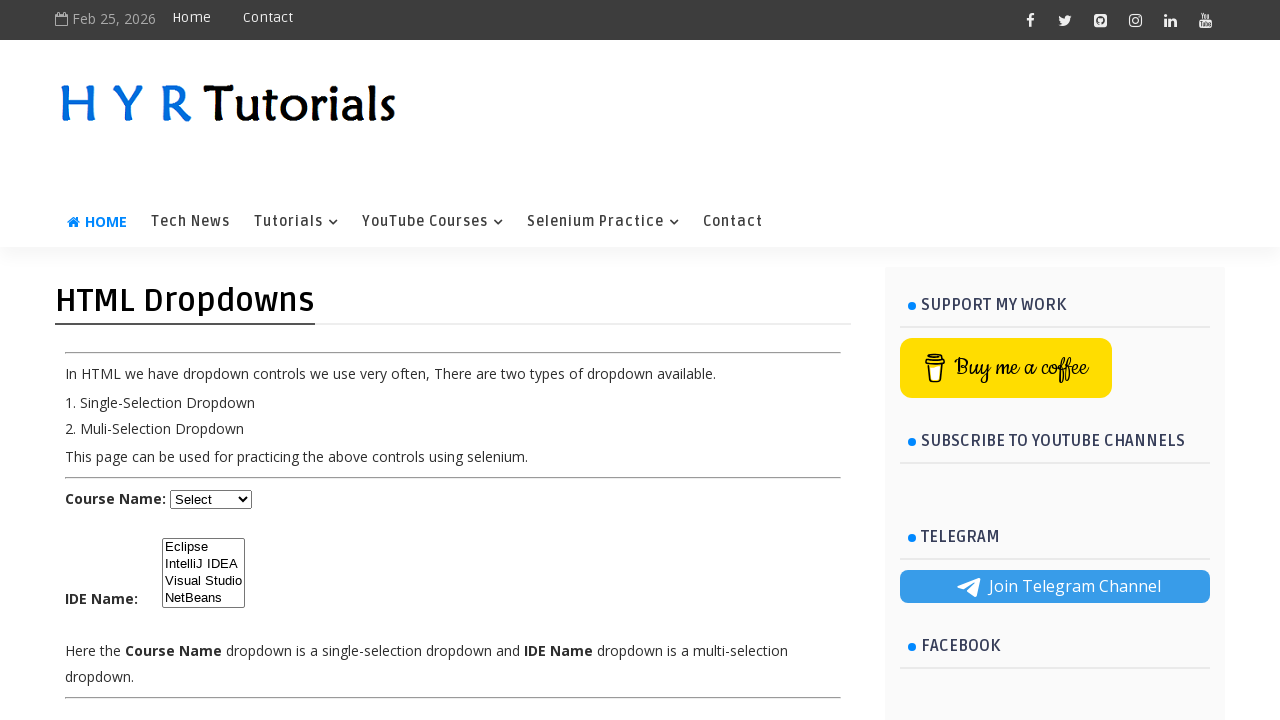

Located multi-select dropdown element with id 'ide'
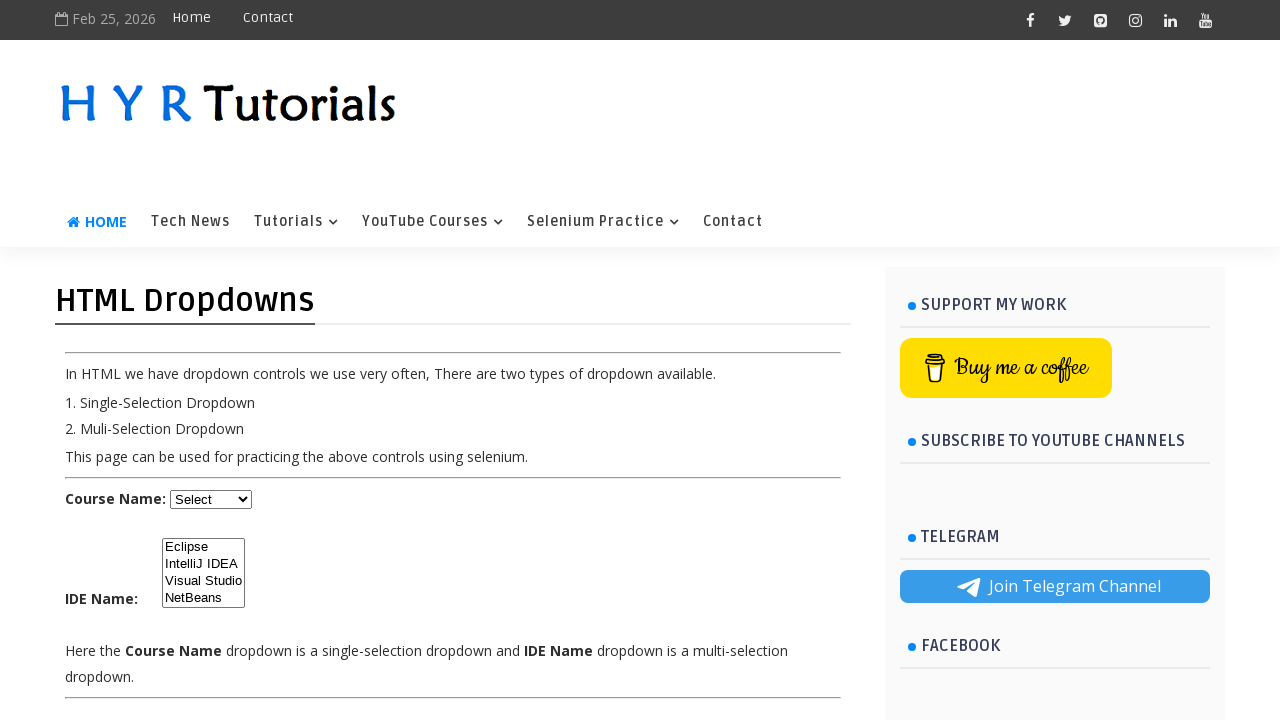

Selected multiple options at indices 3, 1, and 2 from dropdown on select#ide
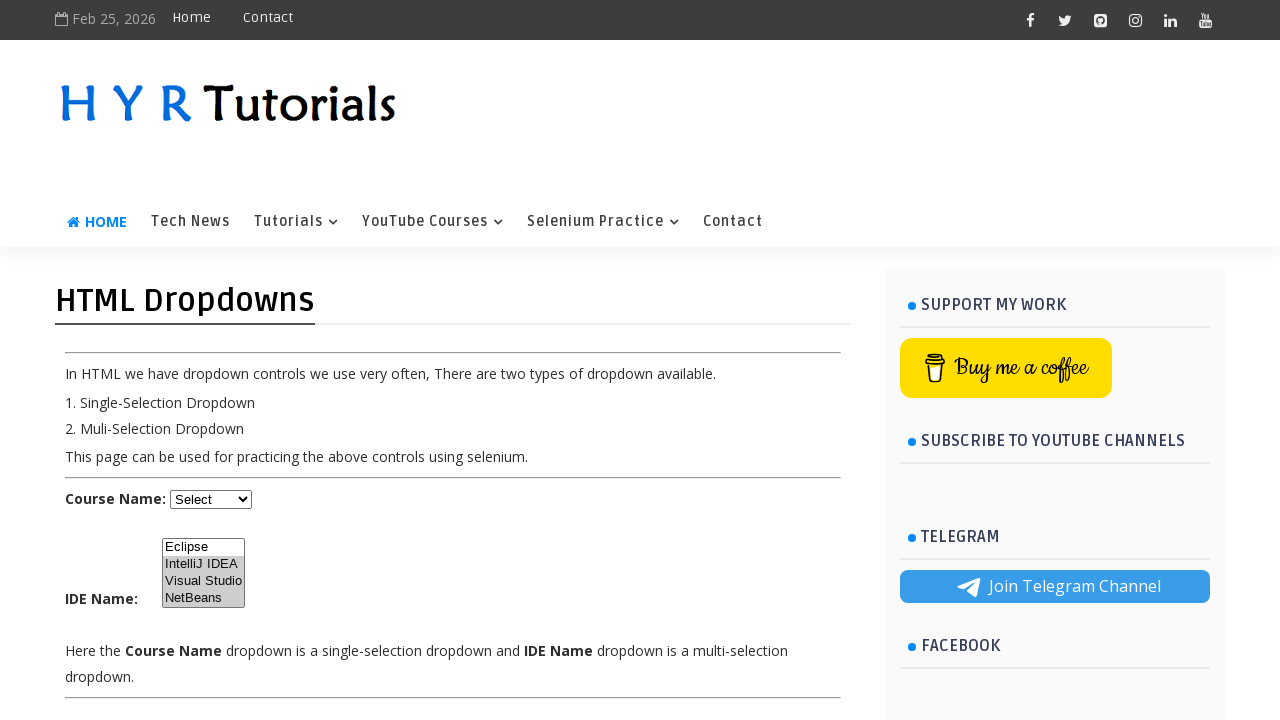

Located all checked options in dropdown
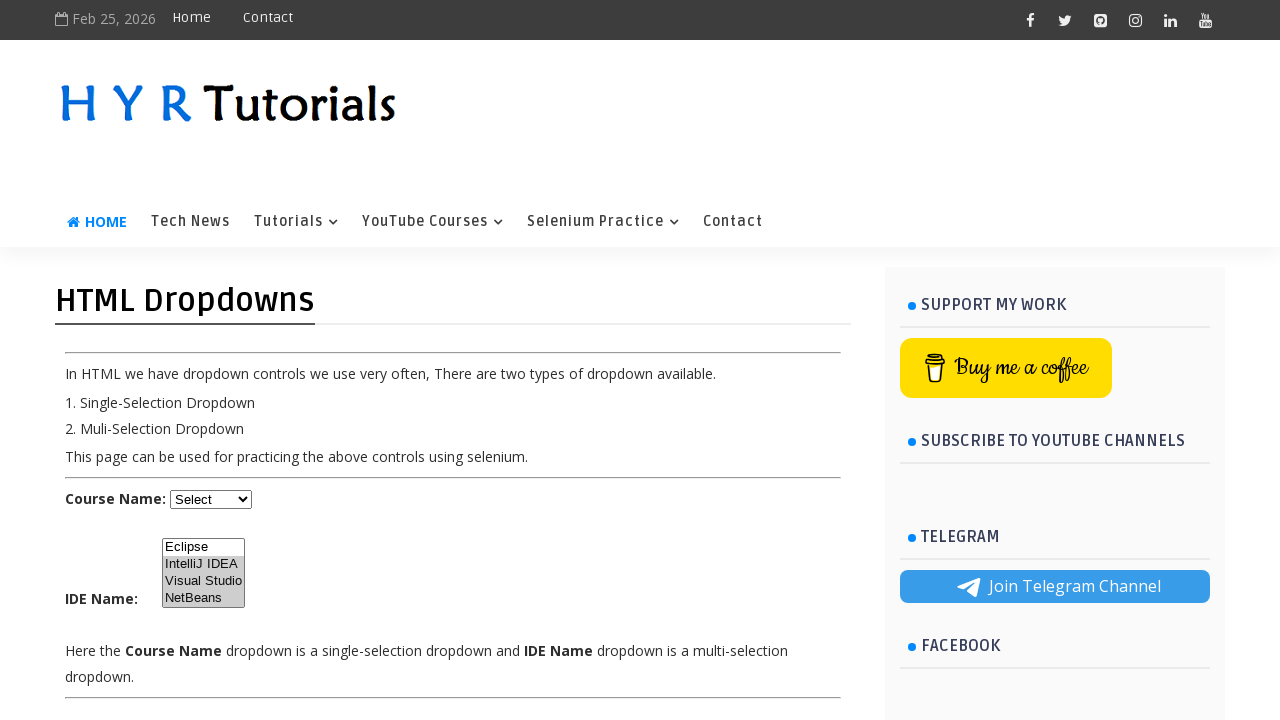

Verified selected option: IntelliJ IDEA
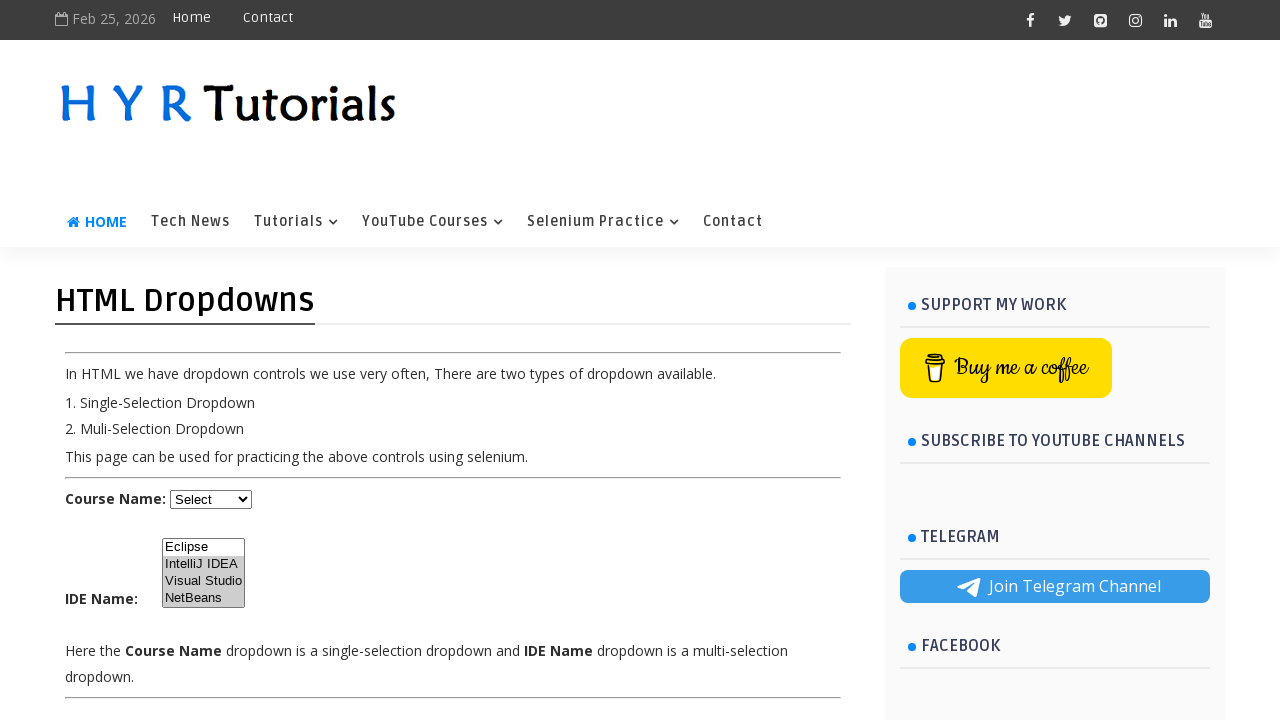

Verified selected option: Visual Studio
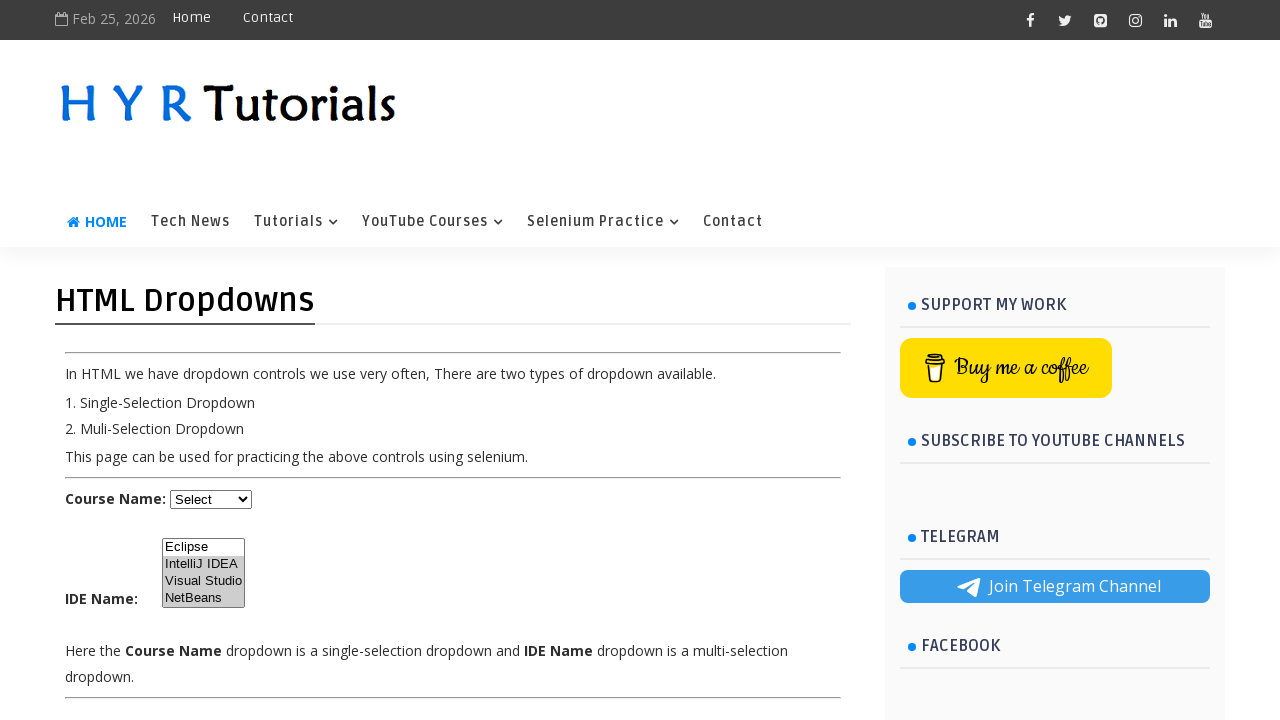

Verified selected option: NetBeans
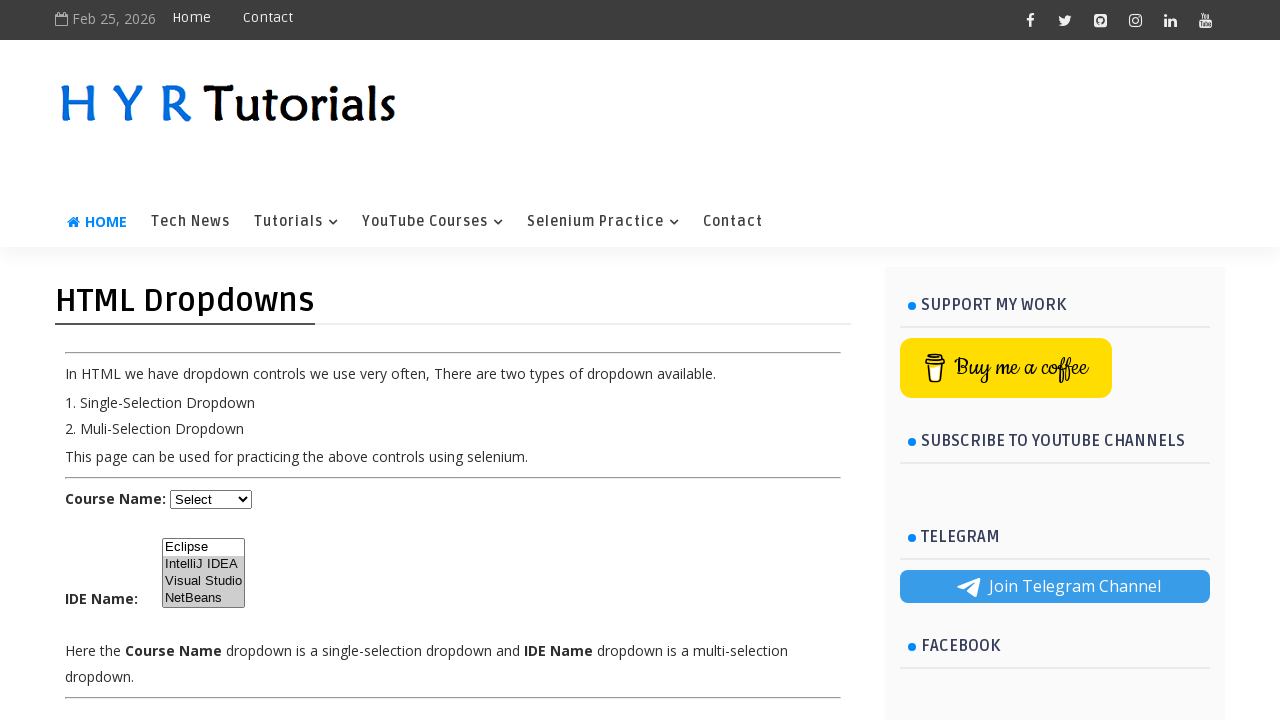

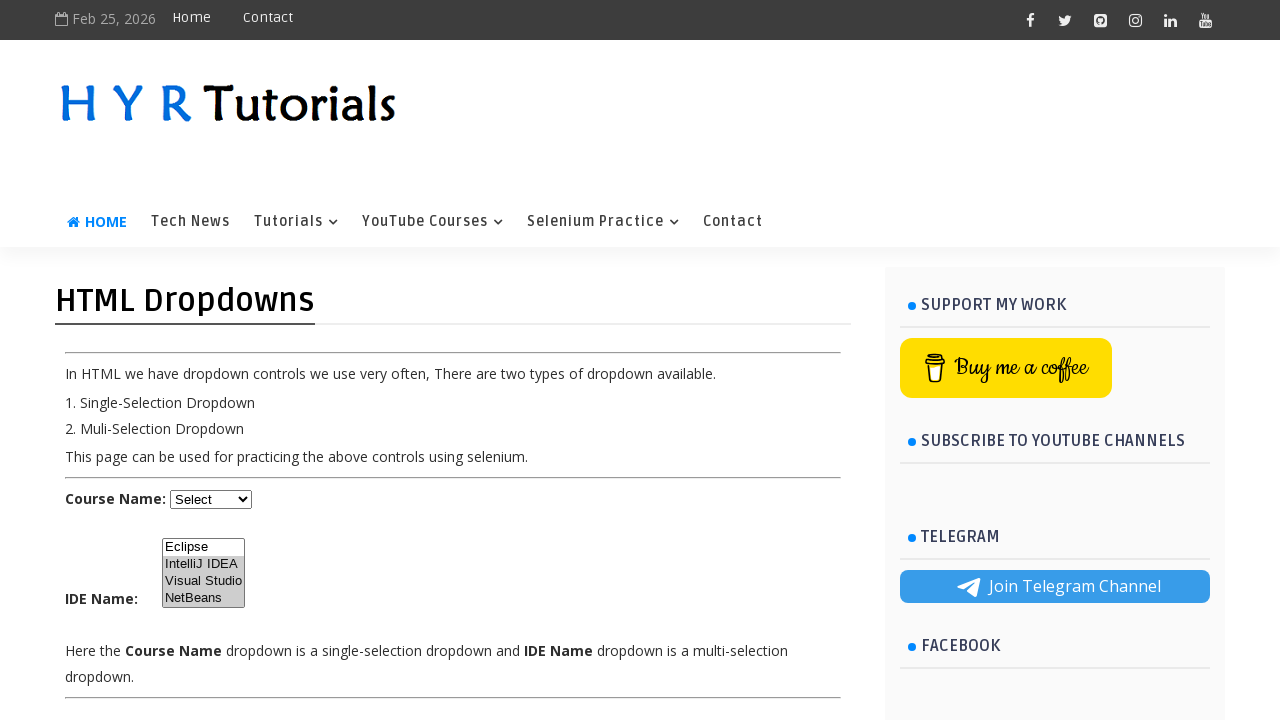